Tests table sorting by clicking the Due column header twice to sort in descending order using CSS pseudo-class selectors.

Starting URL: http://the-internet.herokuapp.com/tables

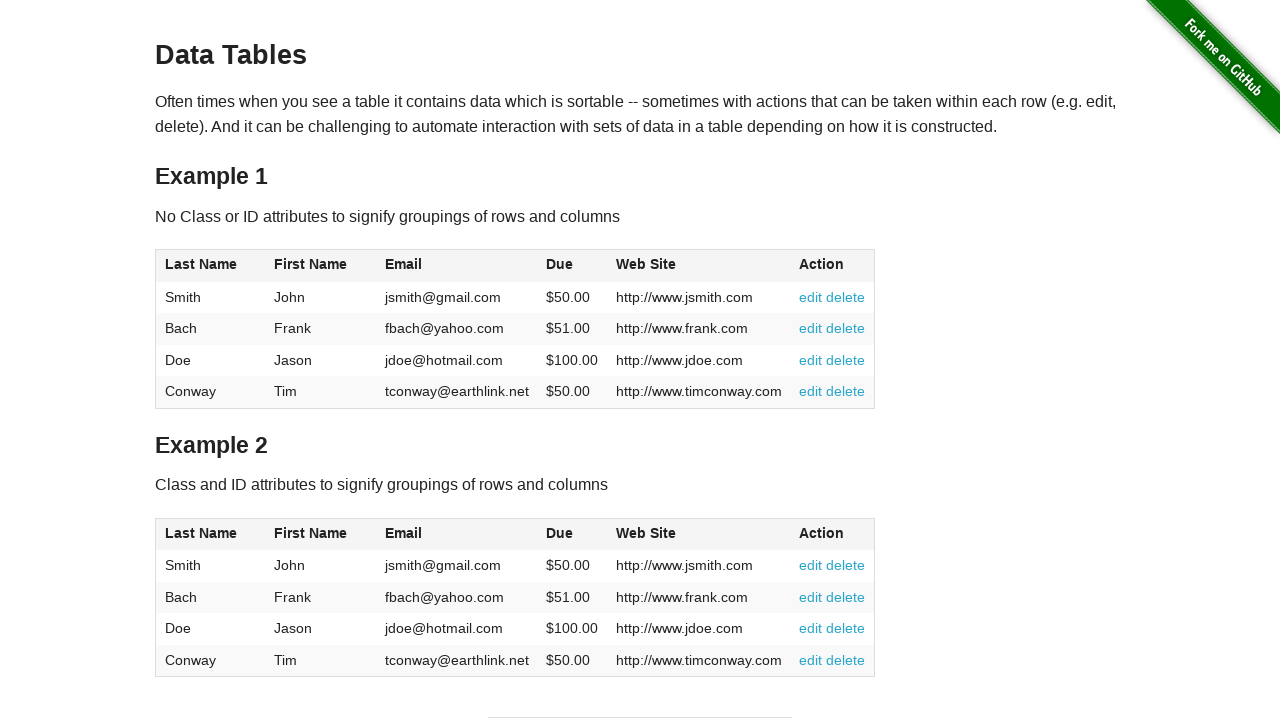

Clicked Due column header first time to sort ascending at (572, 266) on #table1 thead tr th:nth-of-type(4)
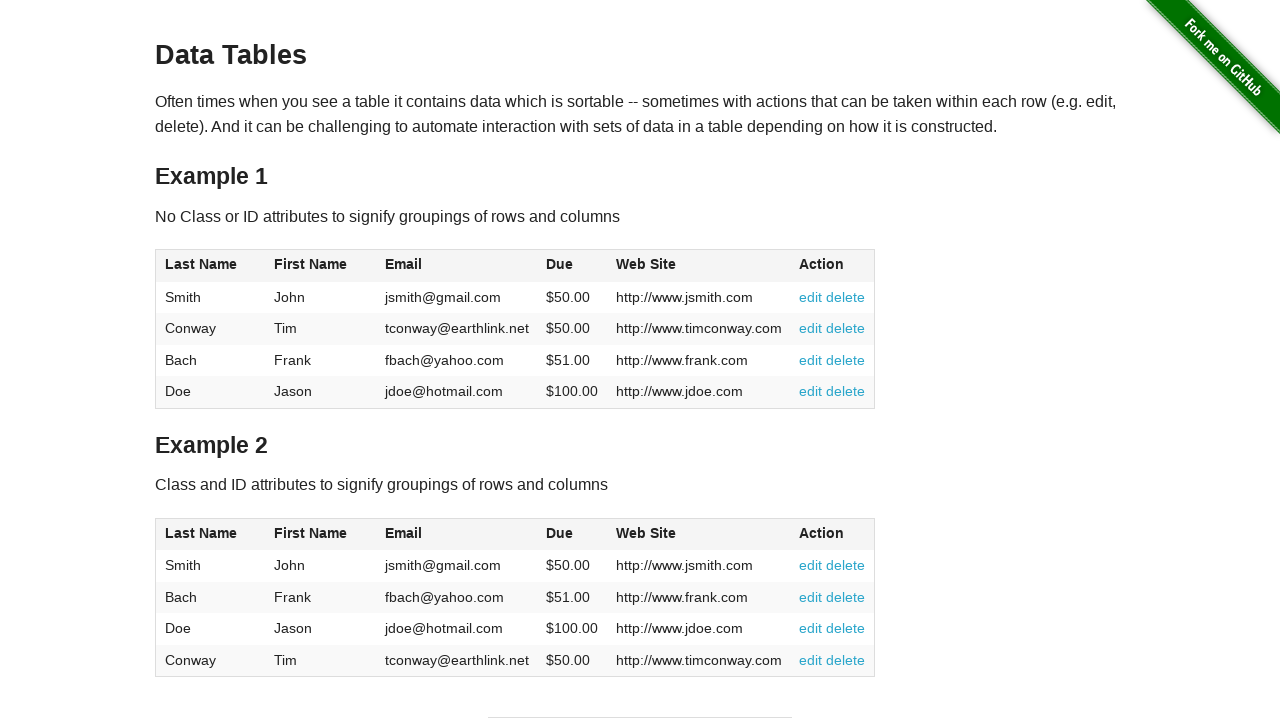

Clicked Due column header second time to sort descending at (572, 266) on #table1 thead tr th:nth-of-type(4)
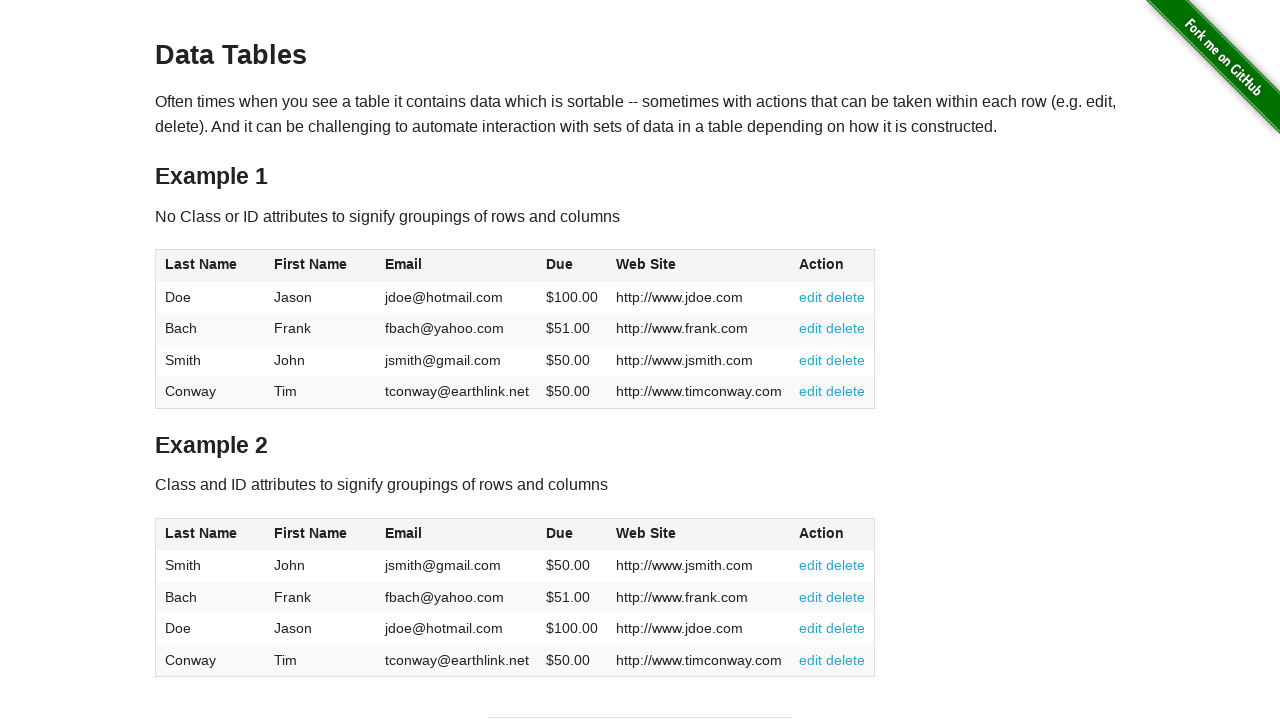

Table data loaded and sorted in descending order by Due column
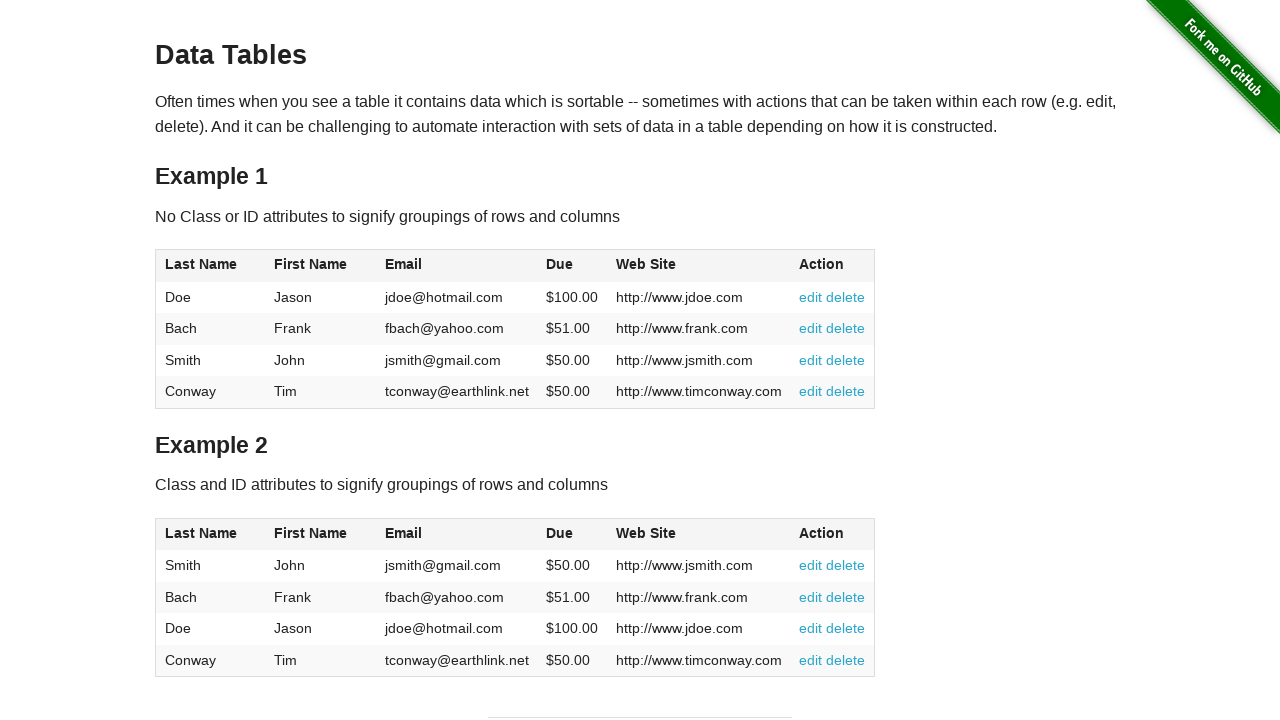

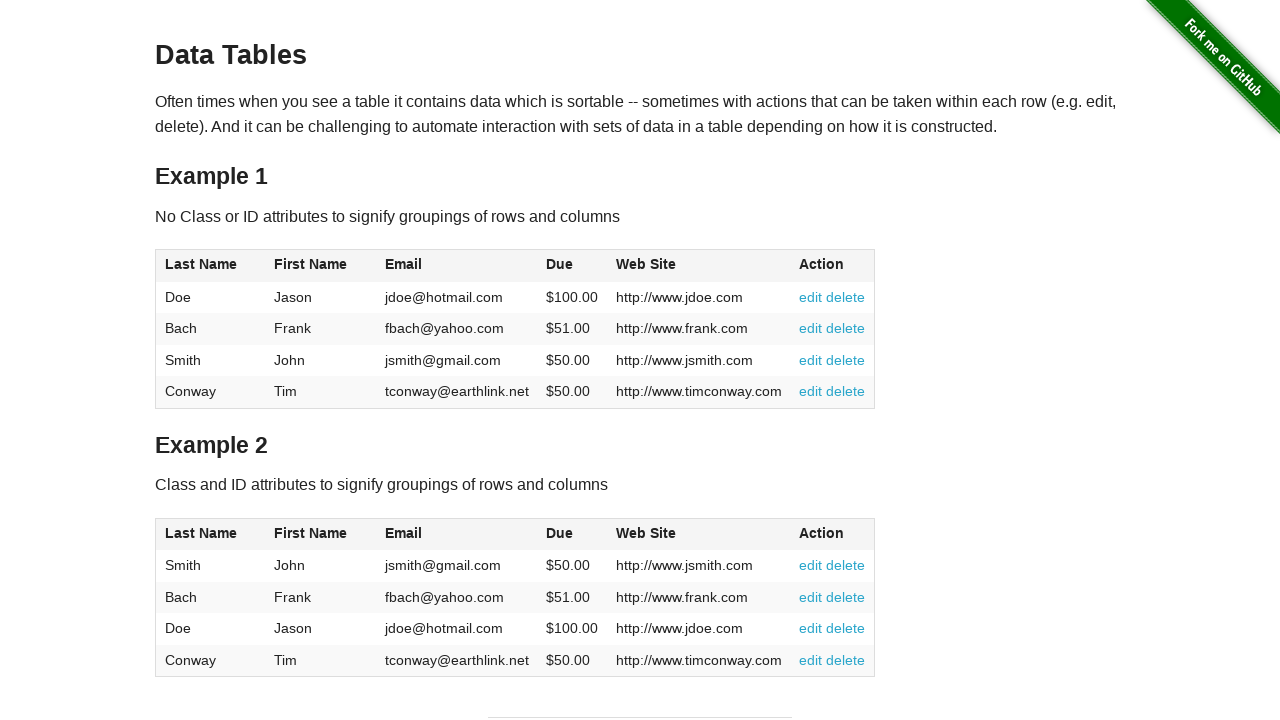